Tests password confirmation validation by entering mismatched password confirmation

Starting URL: https://alada.vn/tai-khoan/dang-ky.html

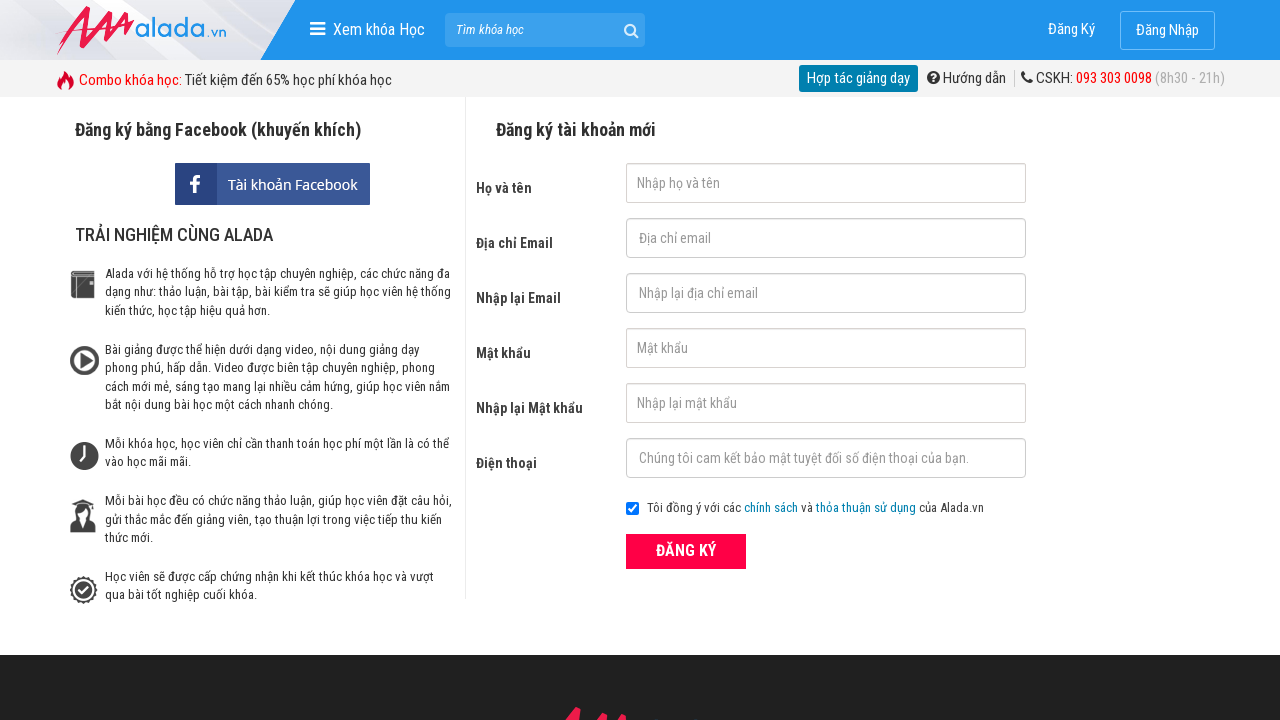

Filled first name field with 'Hong Hai' on #txtFirstname
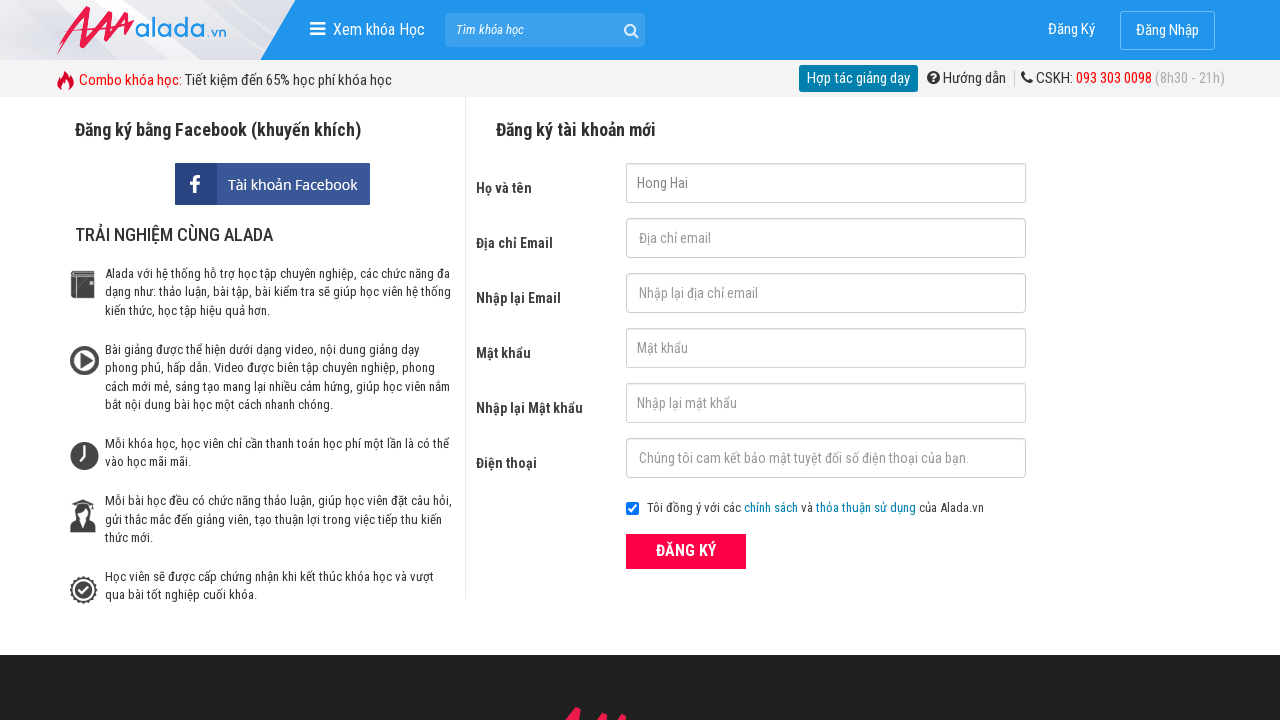

Filled email field with 'haihong419@gmail.com' on #txtEmail
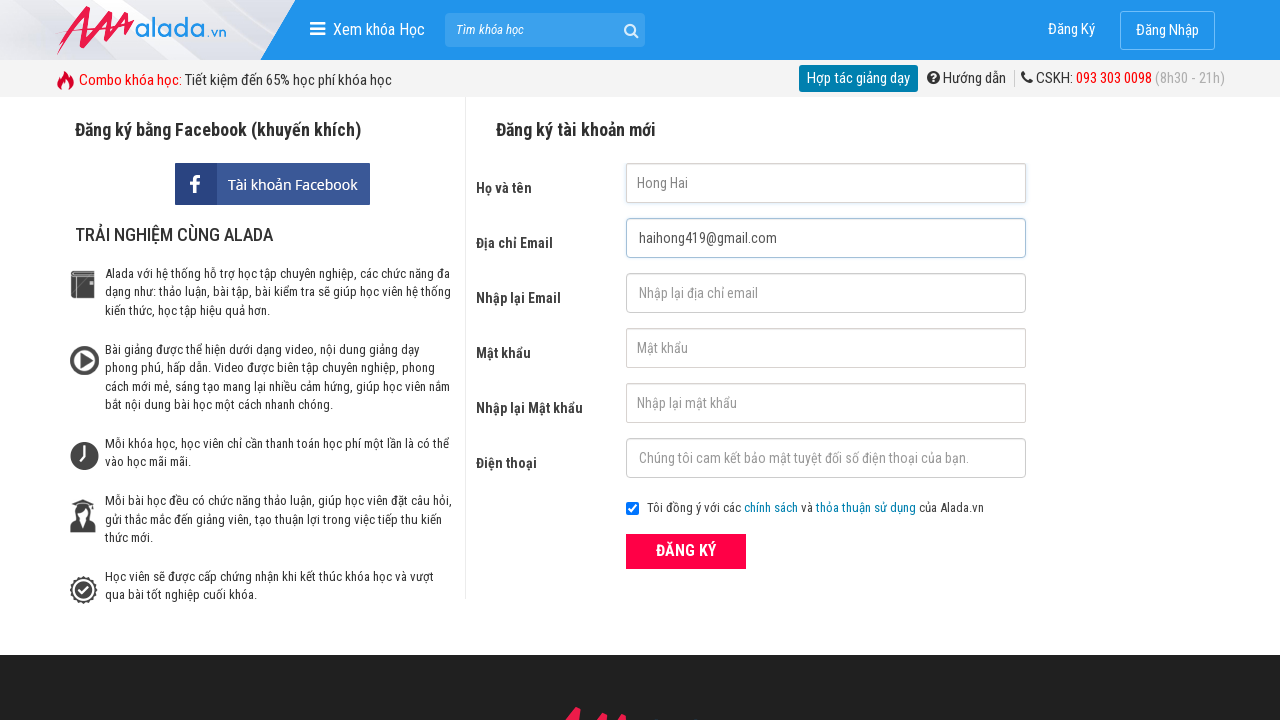

Filled confirm email field with 'haihong419@gmail.com' on #txtCEmail
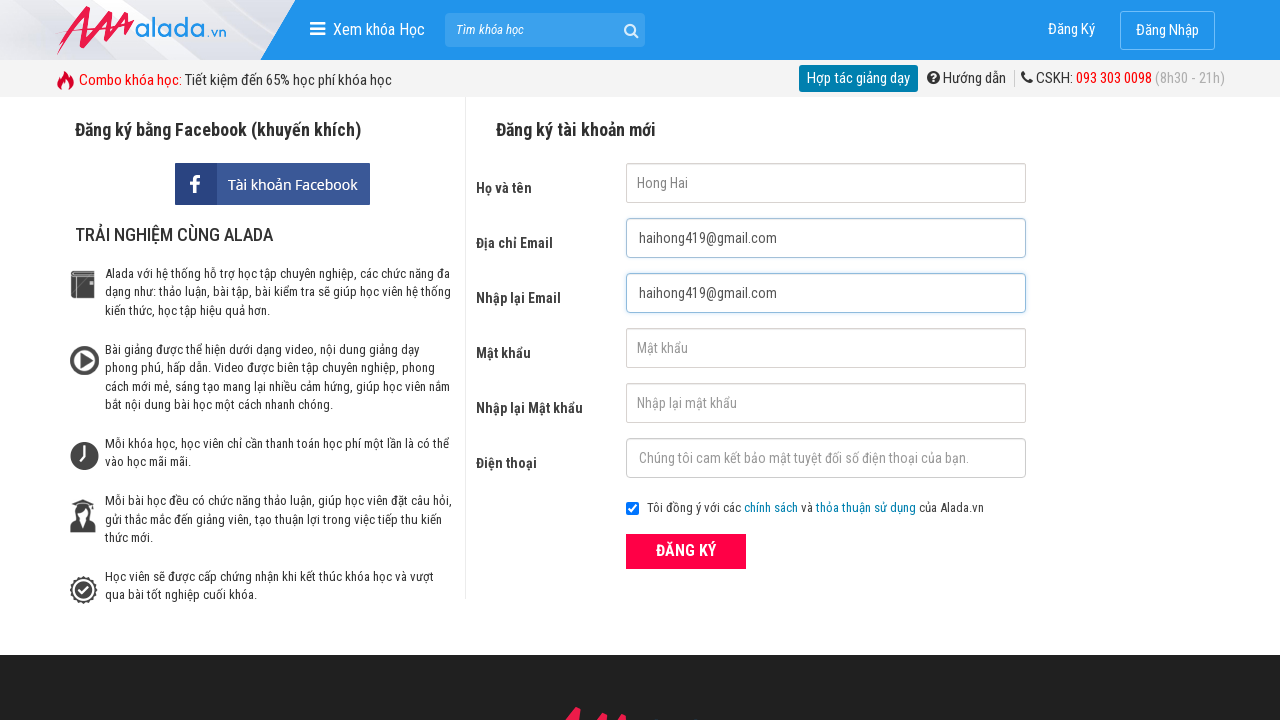

Filled password field with 'abc123' on #txtPassword
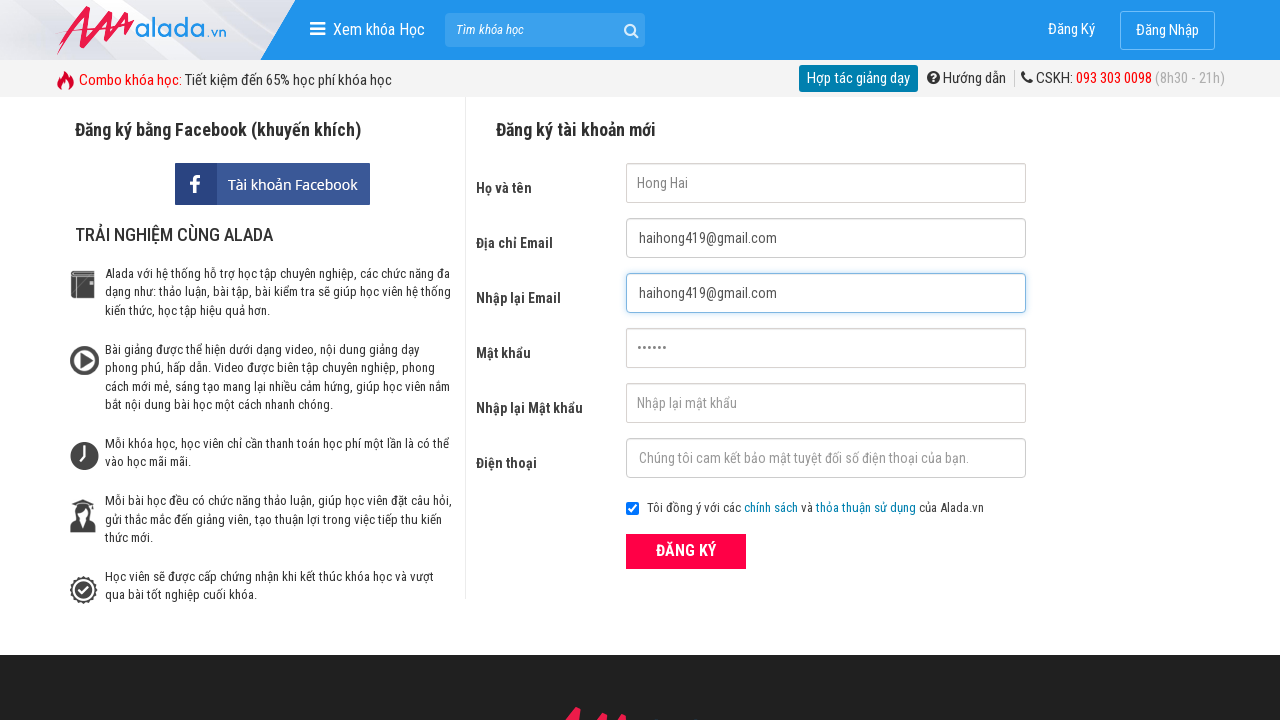

Filled confirm password field with mismatched password 'abc1234' on #txtCPassword
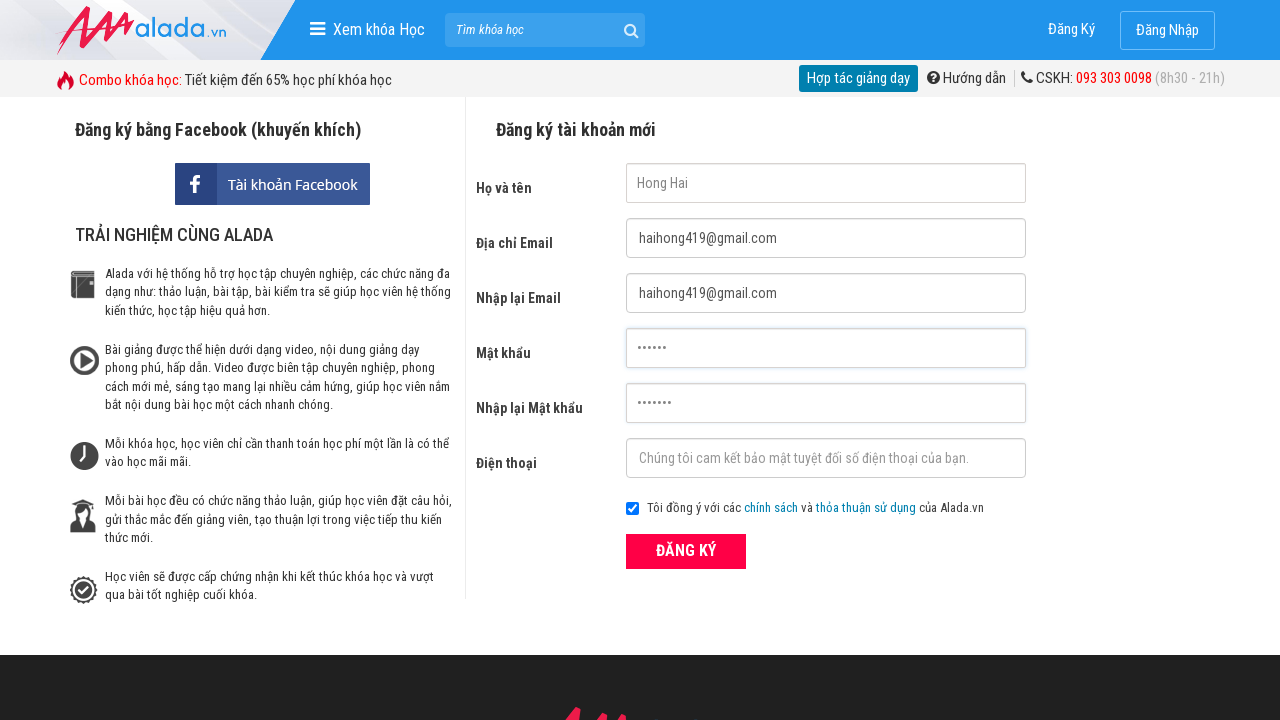

Filled phone field with '0987654321' on #txtPhone
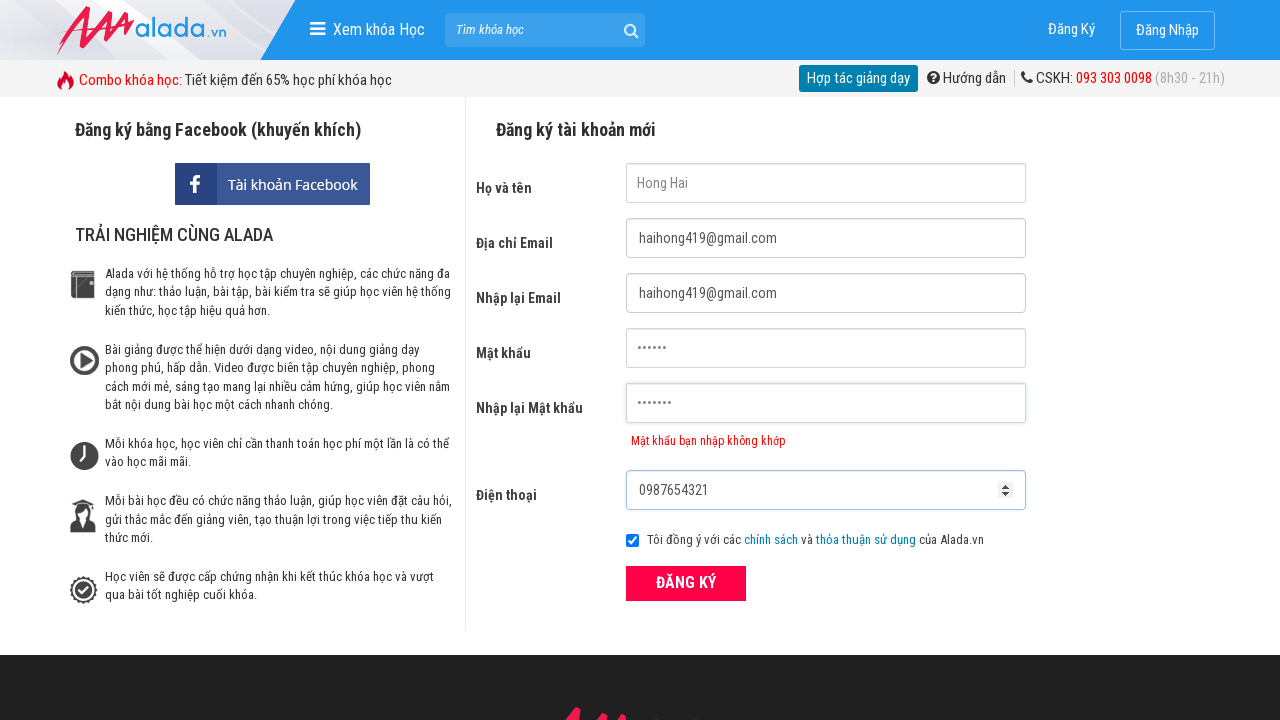

Clicked submit button to register at (686, 583) on button[type='submit']
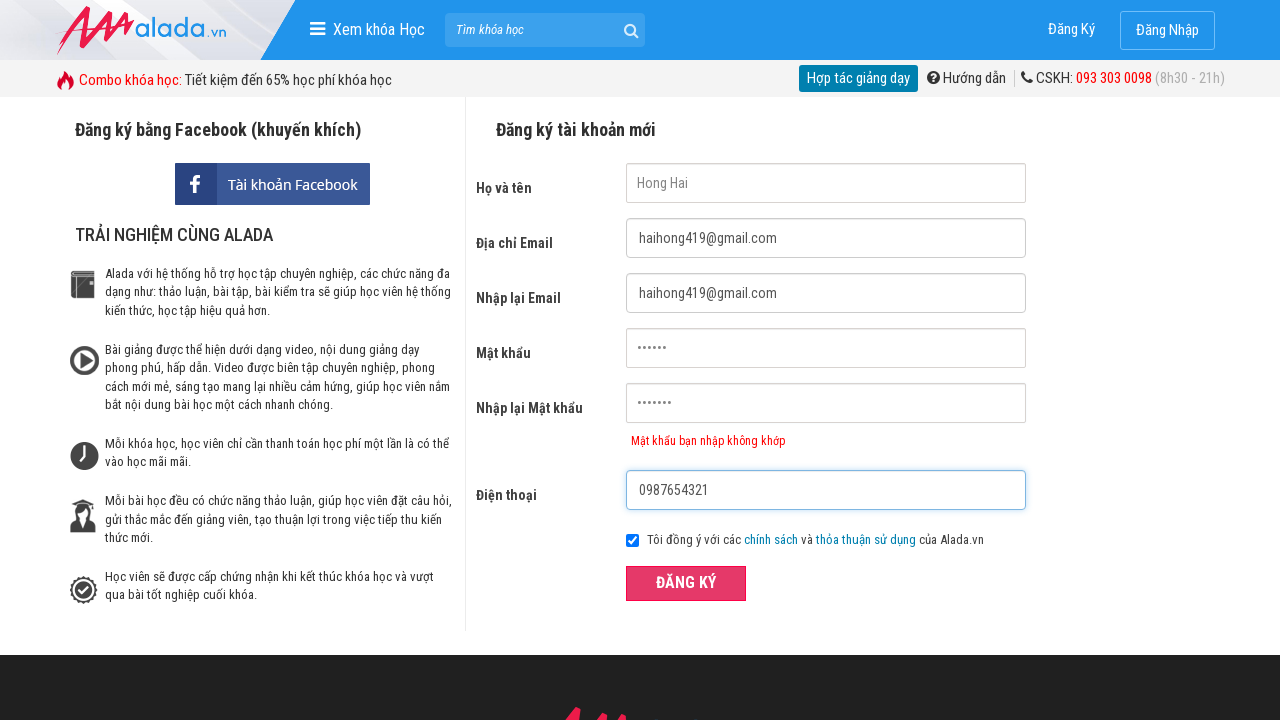

Password confirmation validation error appeared
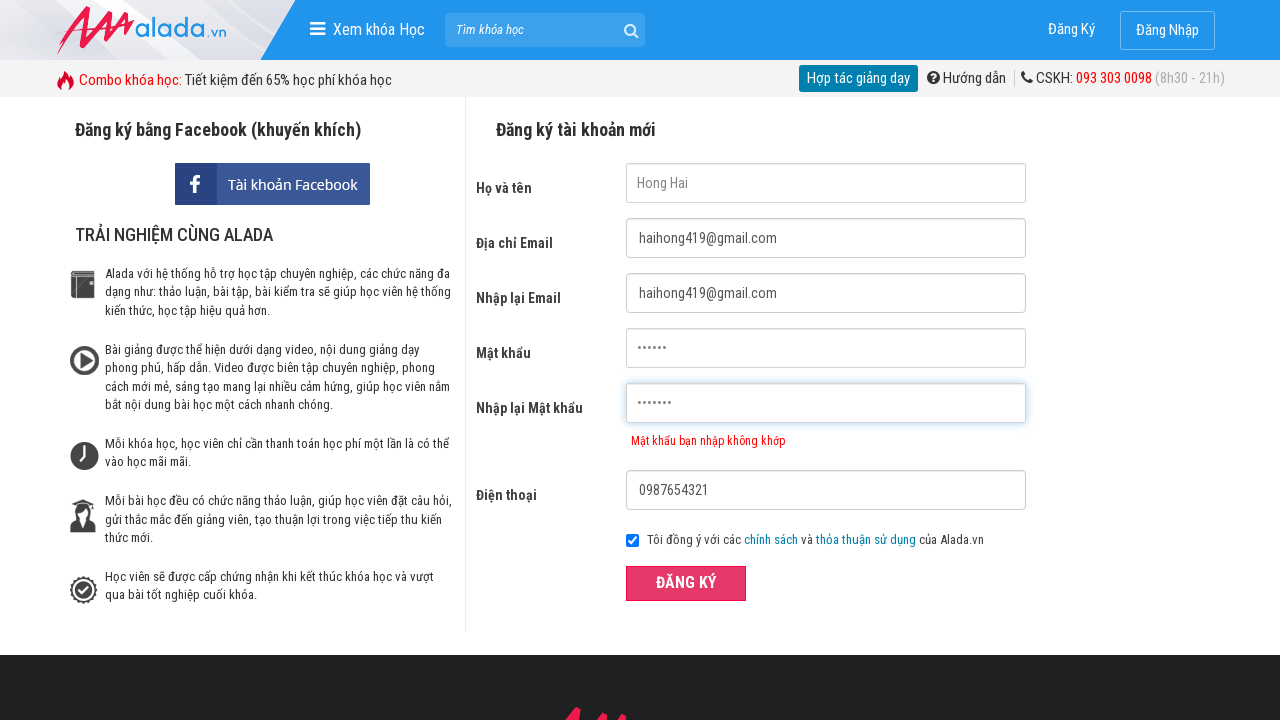

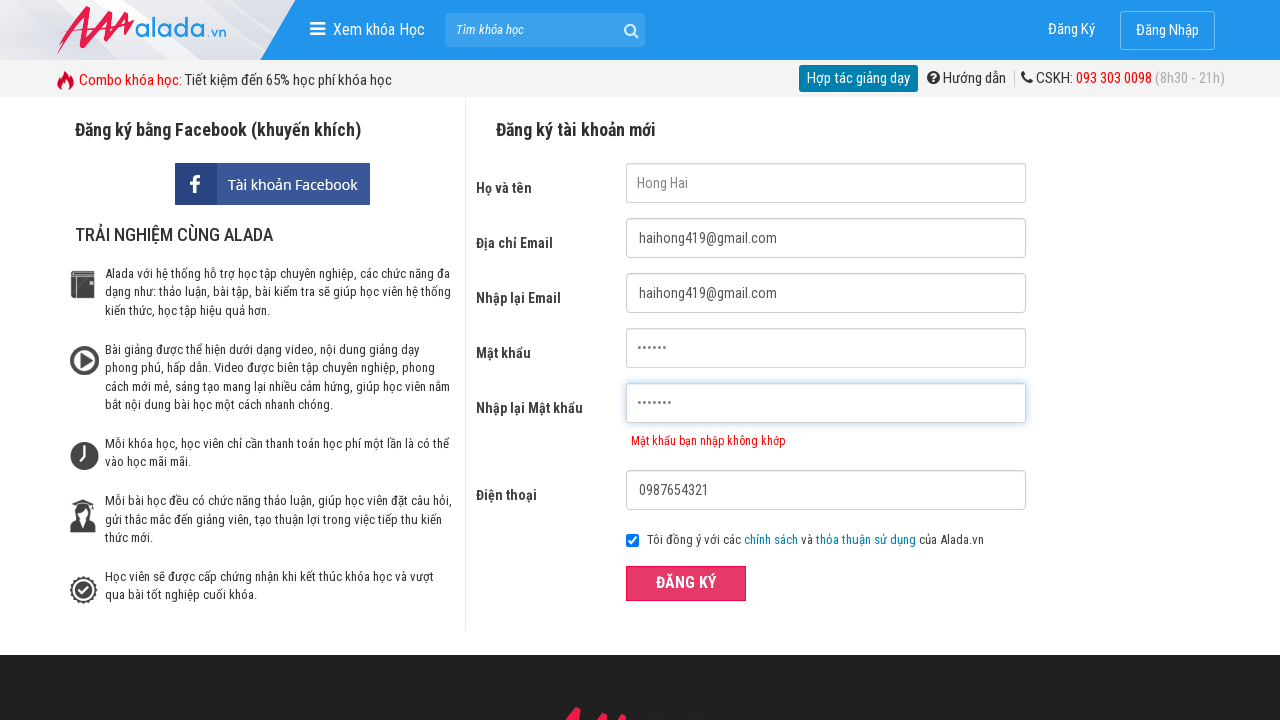